Tests single window handling by clicking a tab to switch view, then opening a new window and interacting with Selenium documentation to search for "Locator Strategies".

Starting URL: https://demo.automationtesting.in/Windows.html

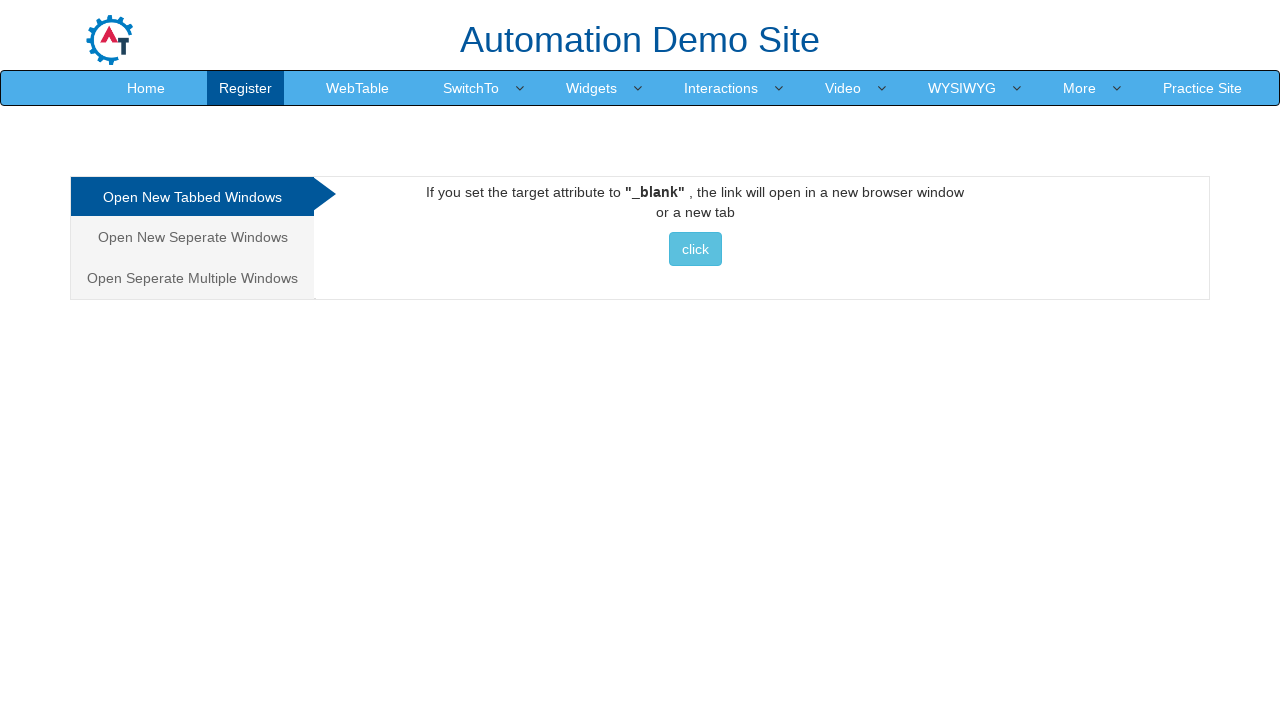

Clicked on the Separate tab to switch view at (192, 237) on .analystic[href="#Seperate"]
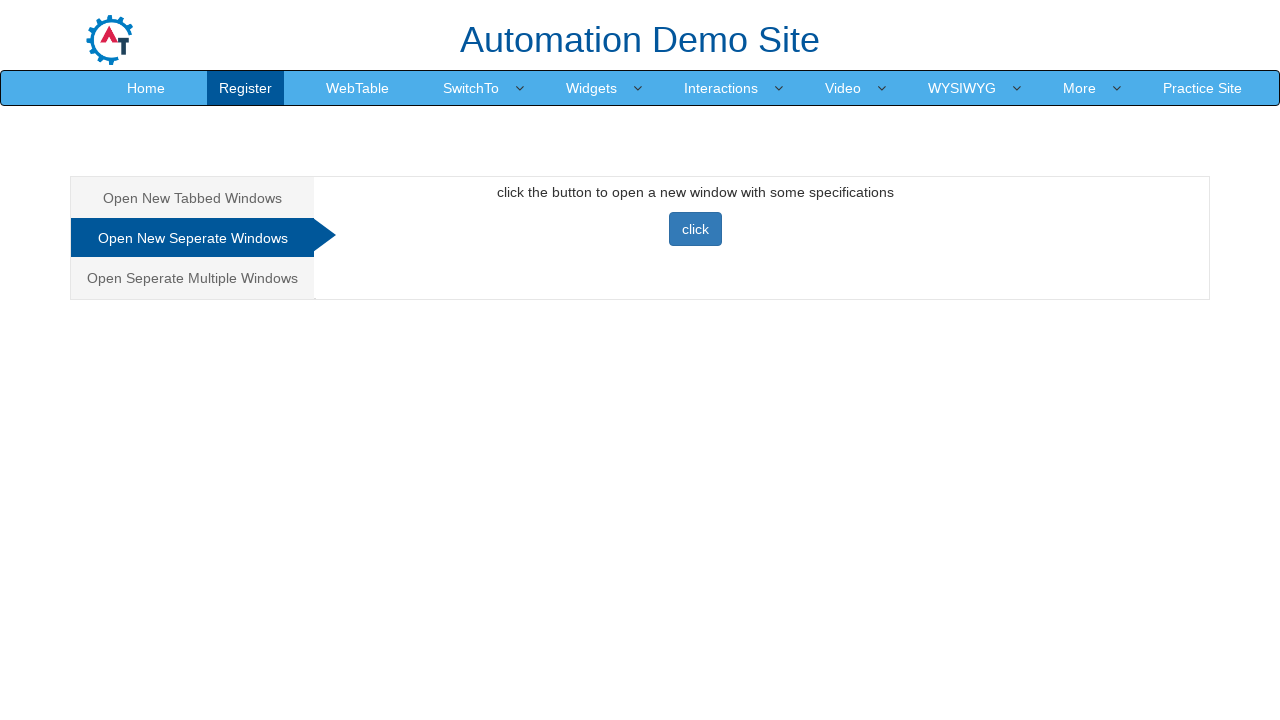

Clicked new window button and new window opened at (695, 229) on button[onclick="newwindow()"]
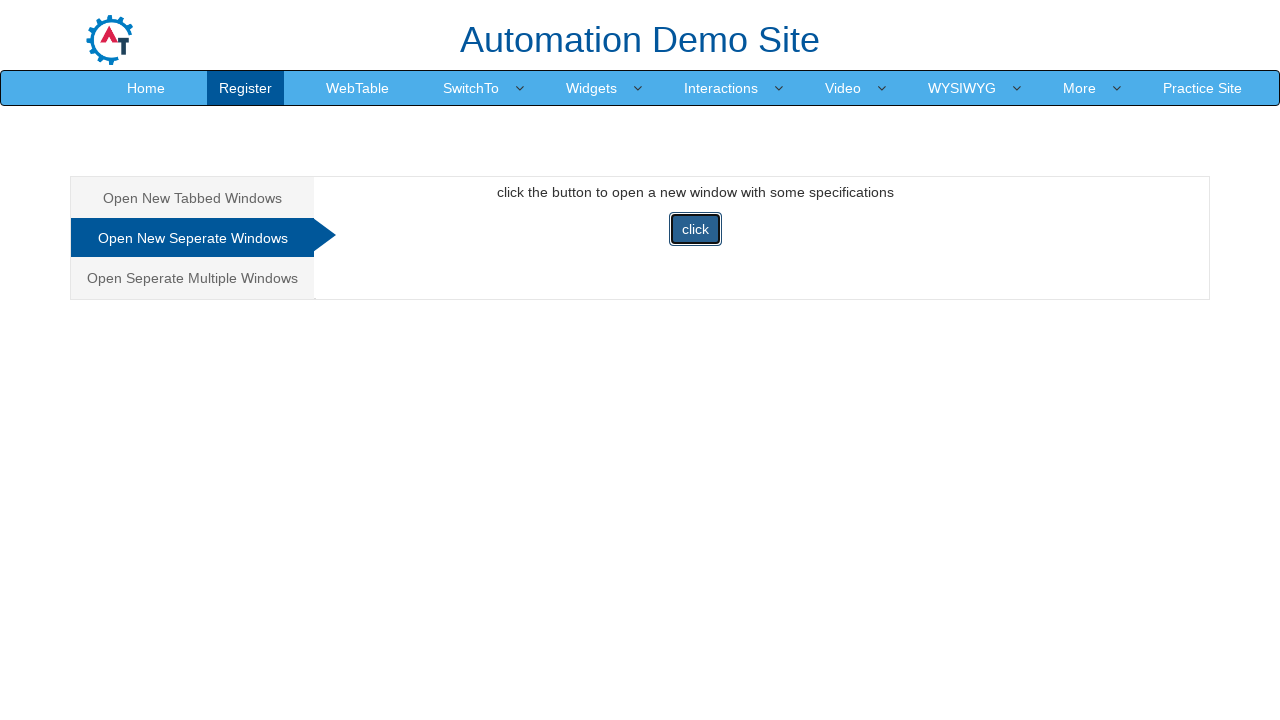

New window loaded completely
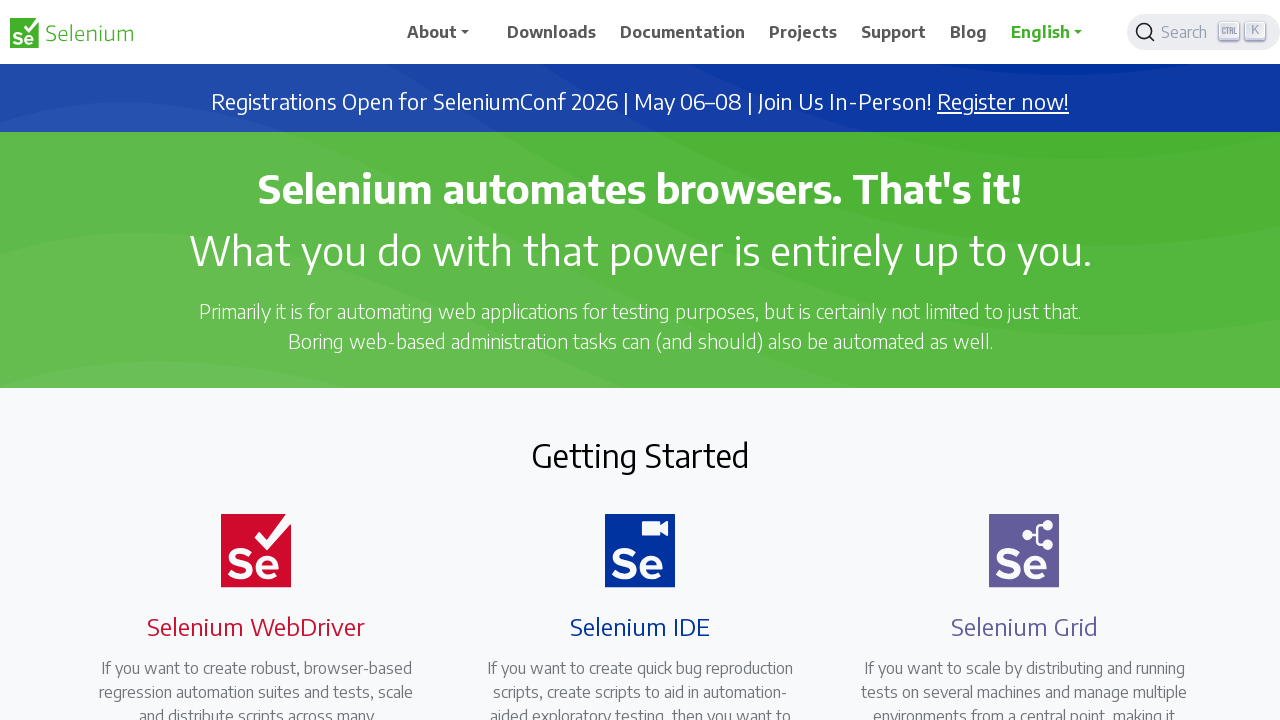

Clicked on Documentation link in new window at (683, 32) on xpath=//span[normalize-space()='Documentation']
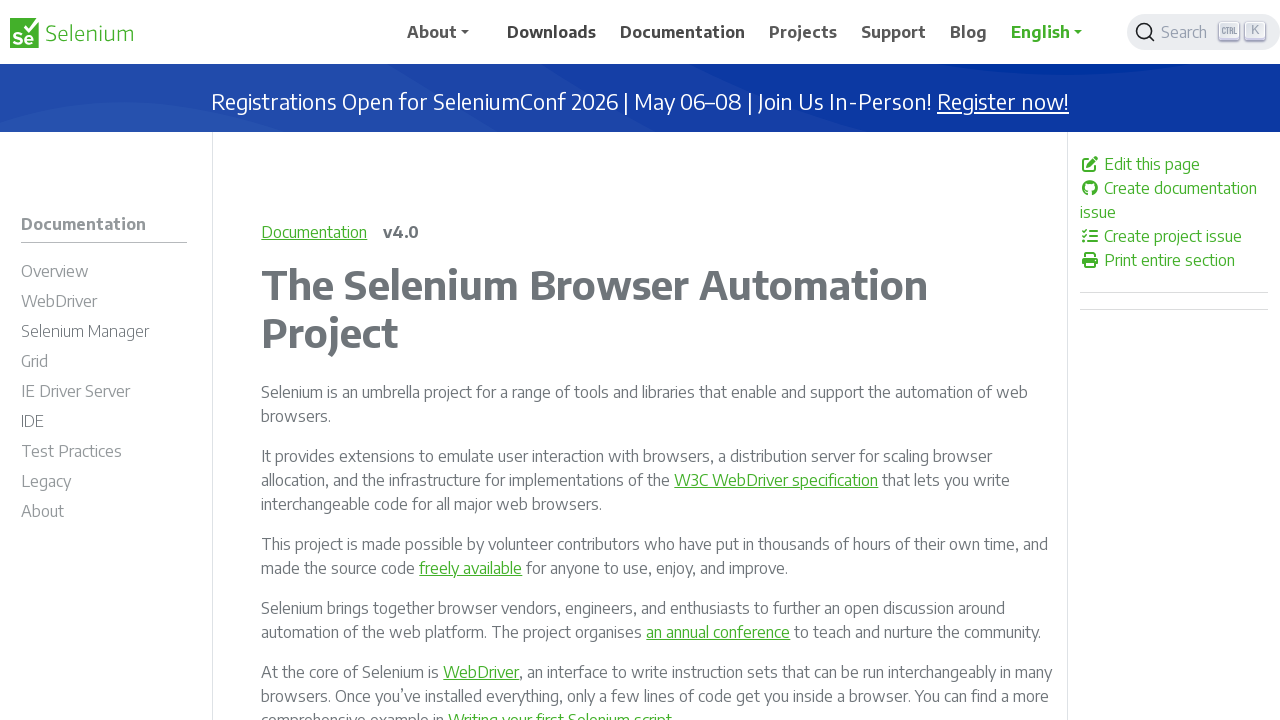

Clicked on search button at (1196, 32) on #docsearch-1
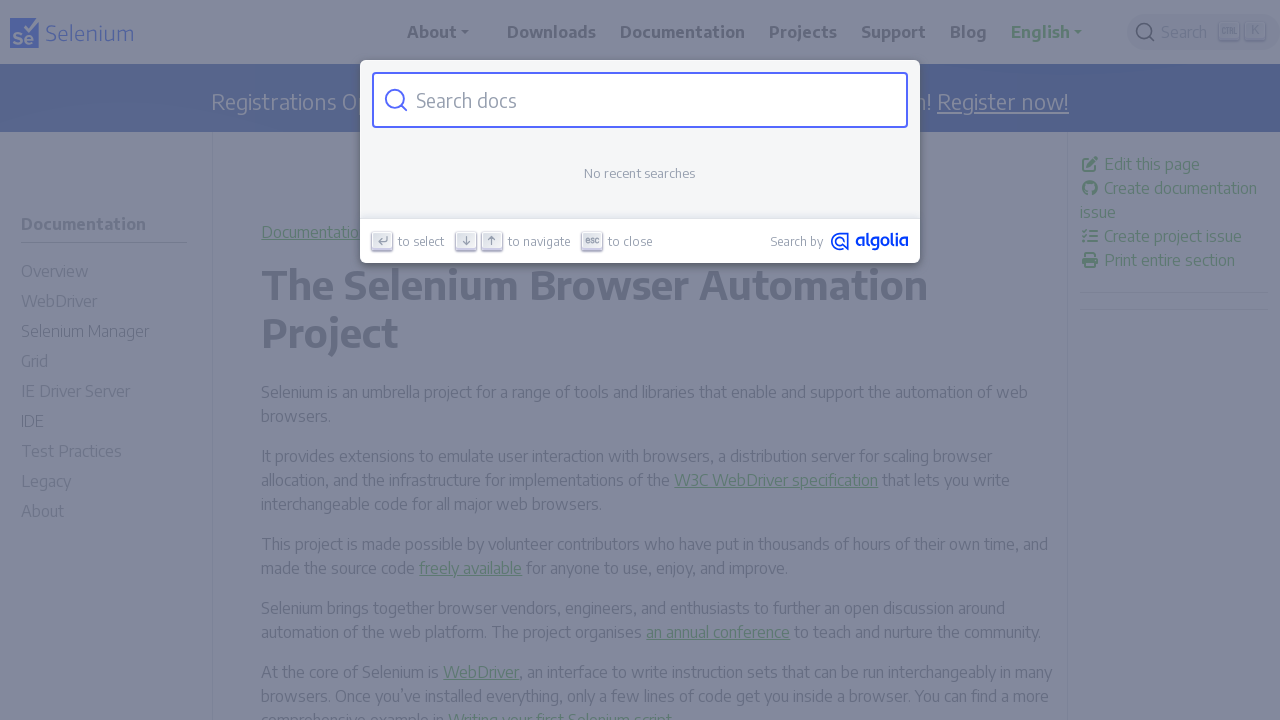

Filled search input with 'Locator Strategies' on #docsearch-input
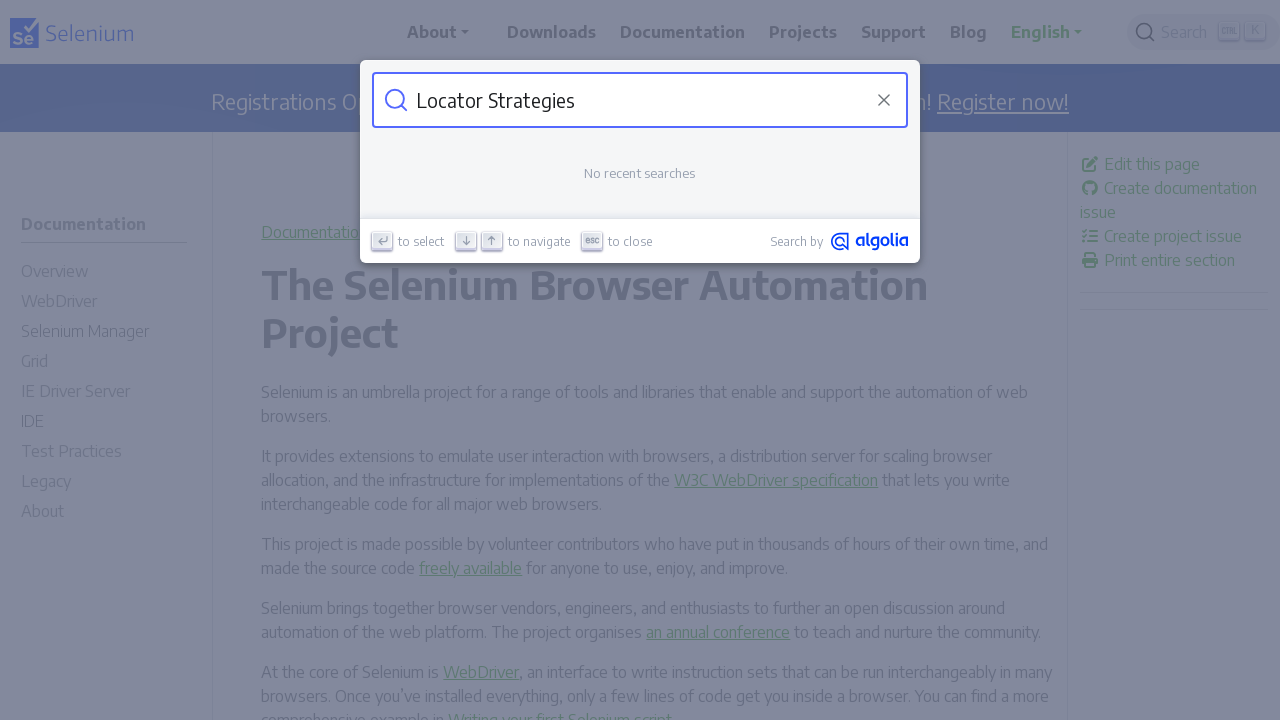

Closed the new window
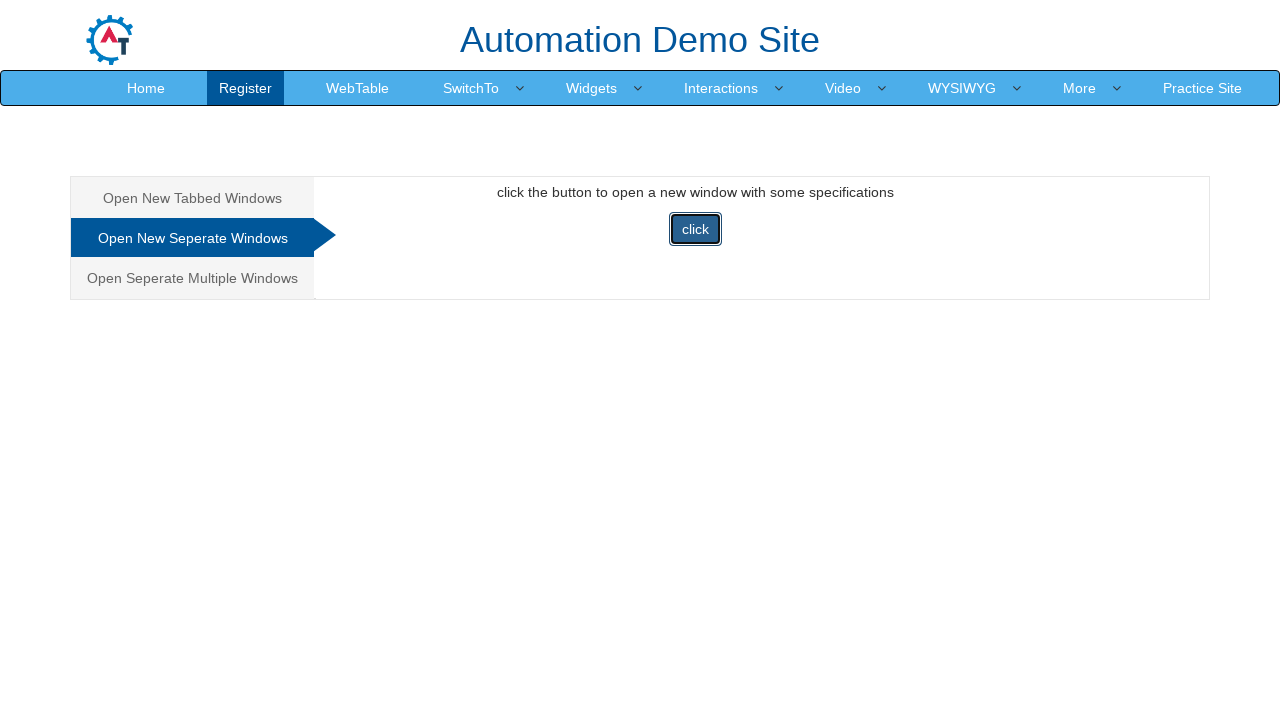

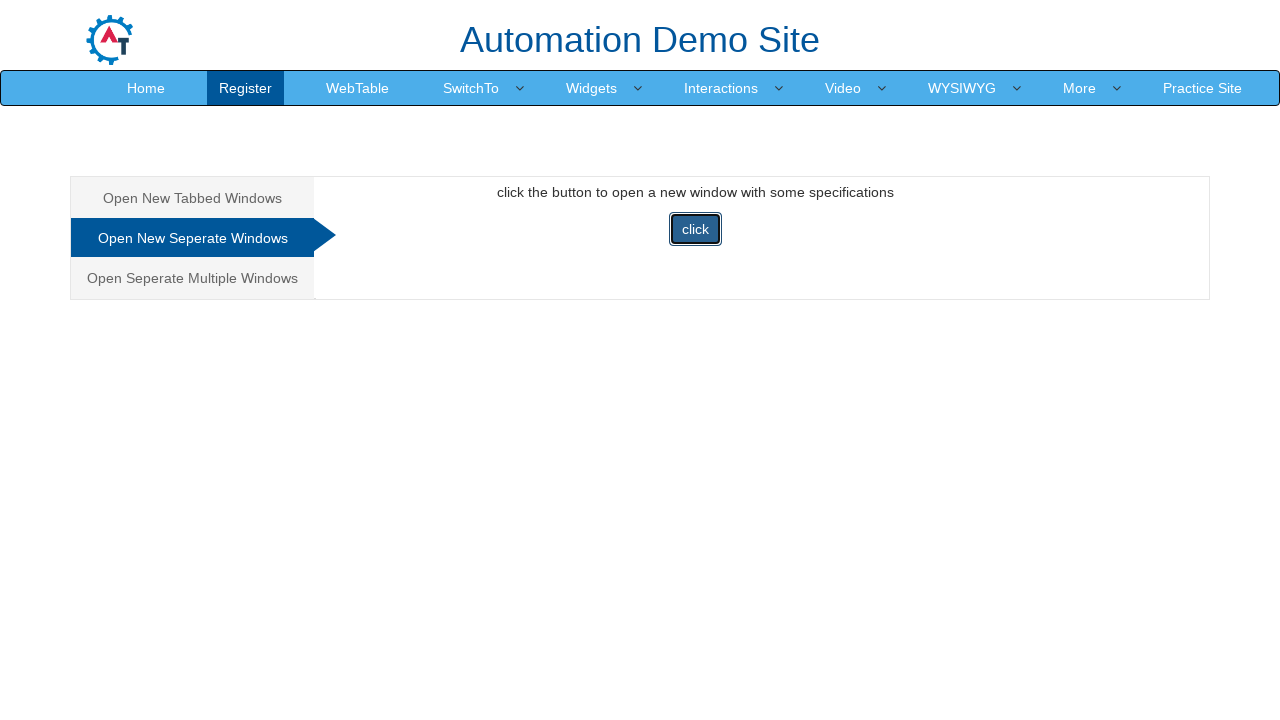